Navigates to Gmail and highlights the email input field by applying custom styling using JavaScript

Starting URL: https://www.gmail.com

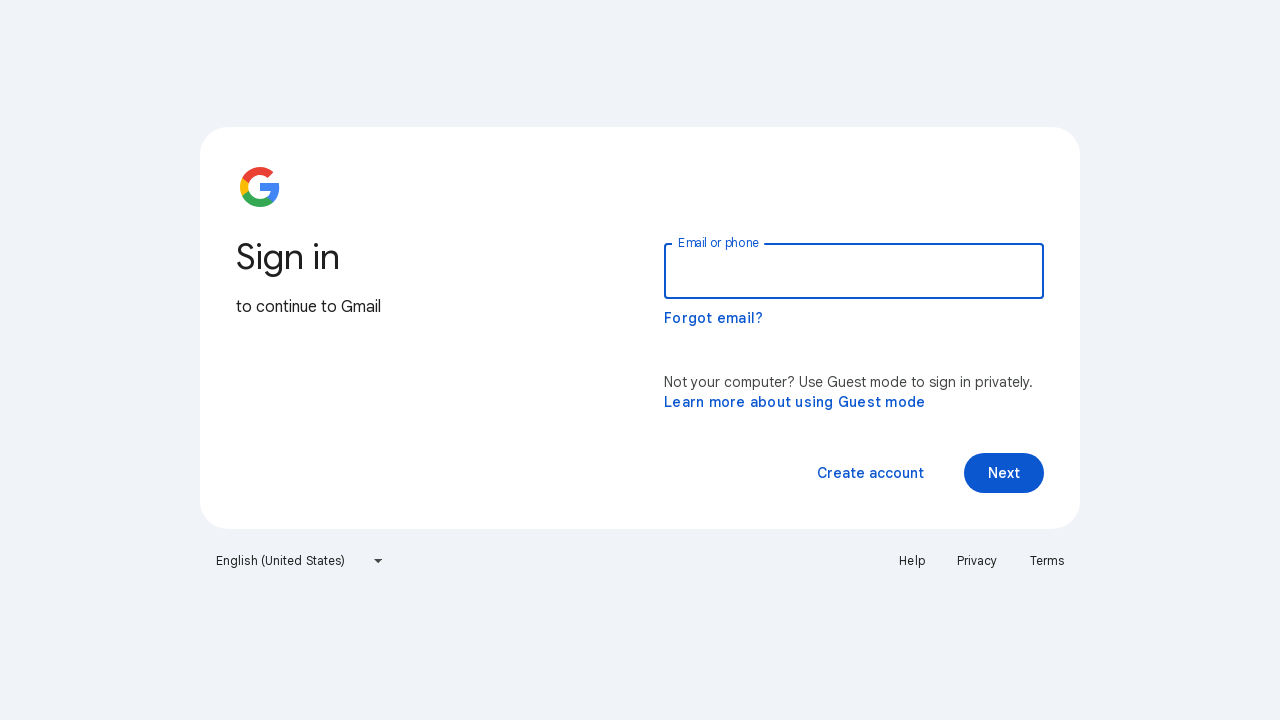

Located the email input field
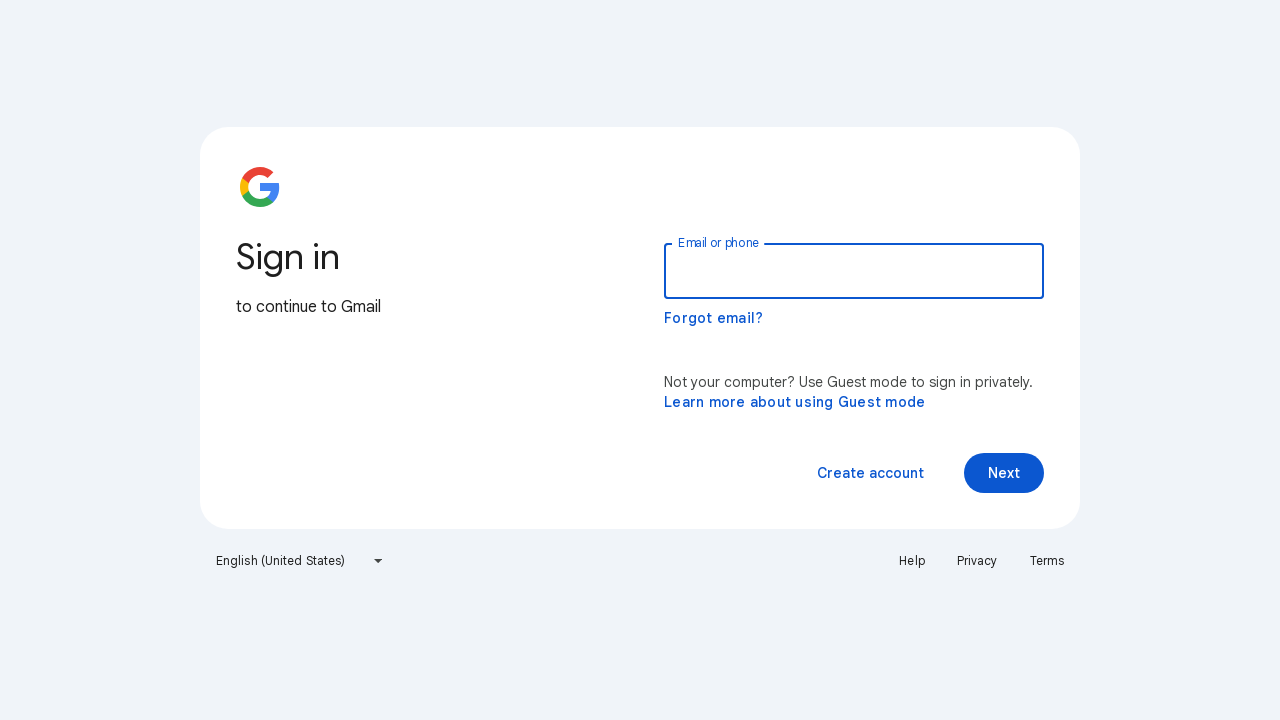

Applied custom styling to highlight the email input field with yellow background and red border
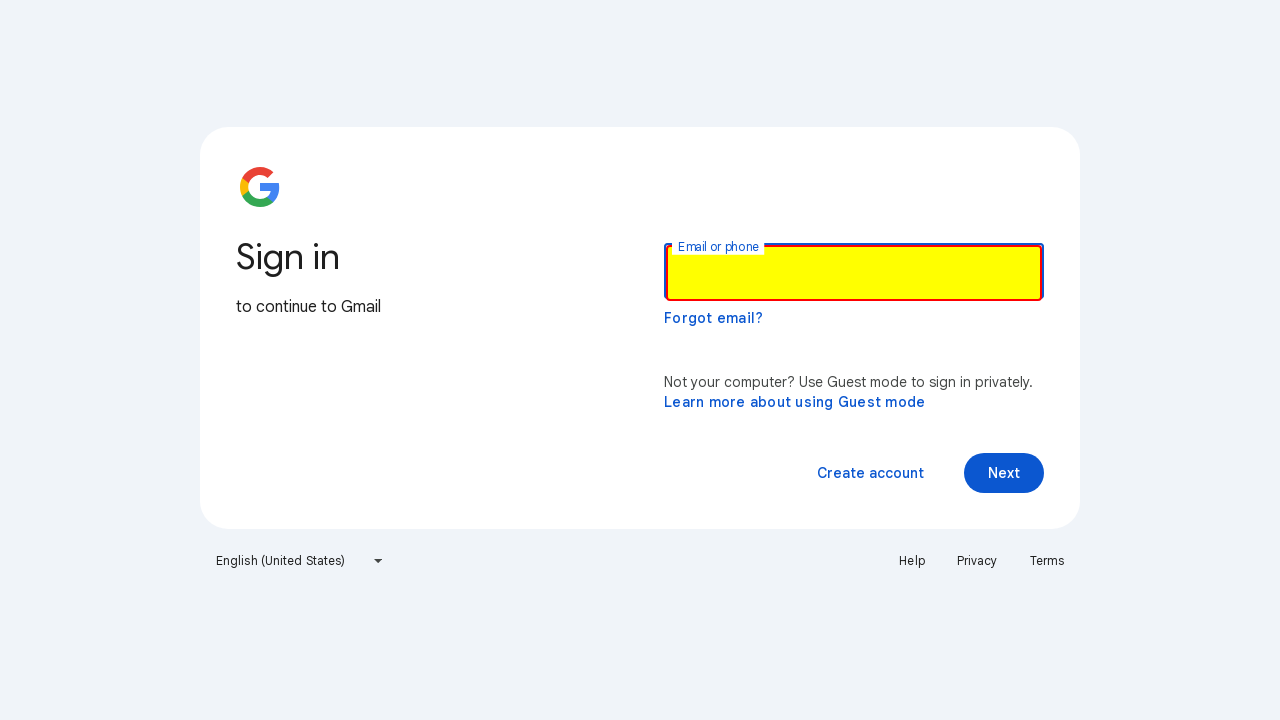

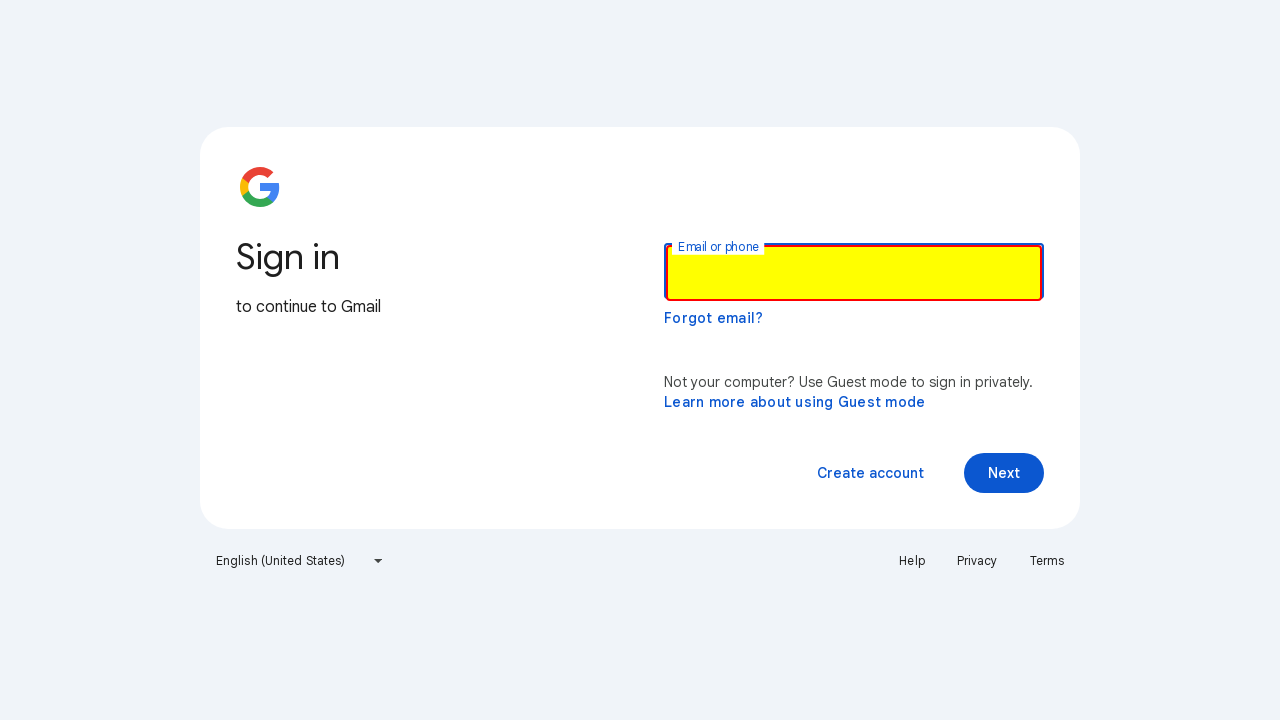